Tests that clicking login with empty inputs shows an error message requiring username

Starting URL: https://www.saucedemo.com/

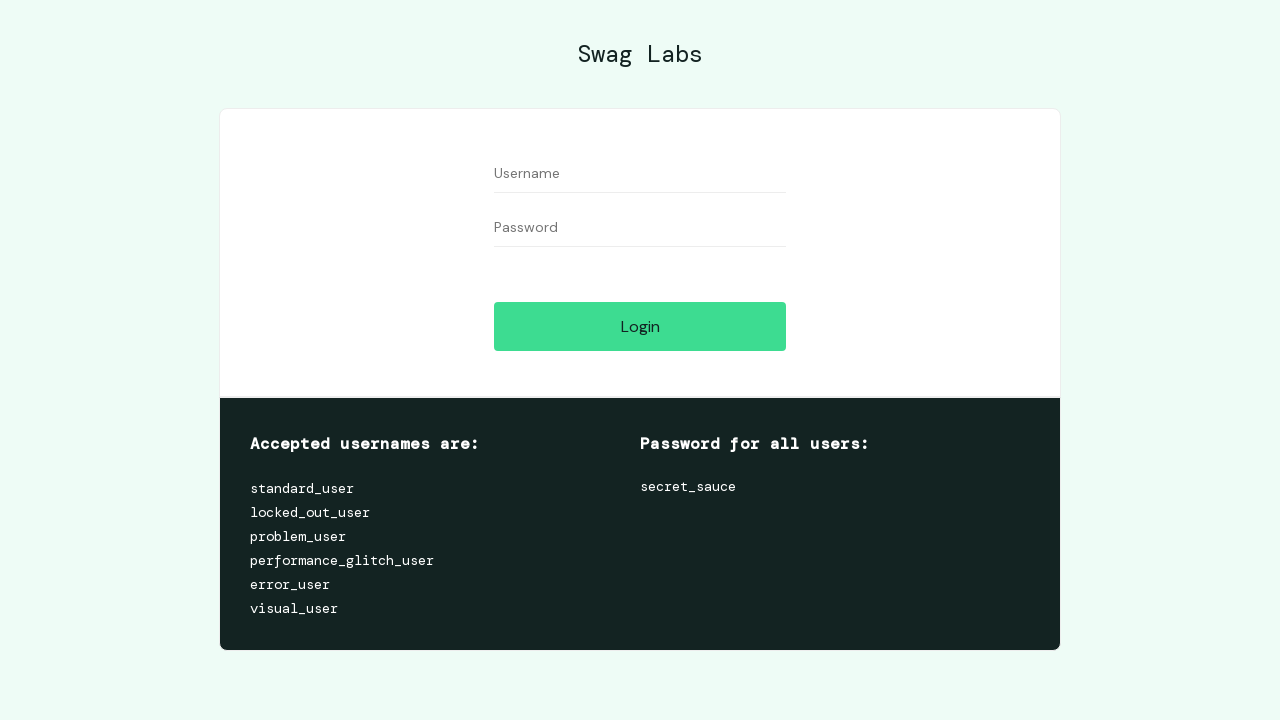

Clicked login button without entering credentials at (640, 326) on #login-button
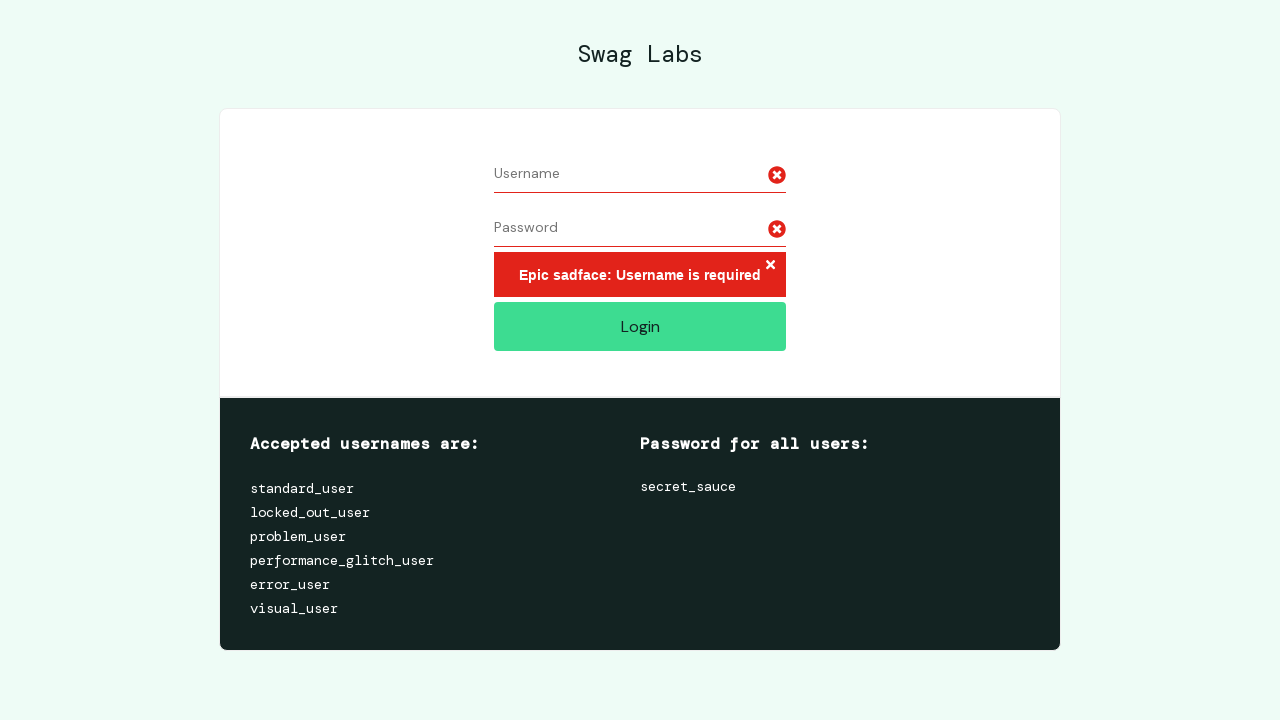

Error message element appeared on page
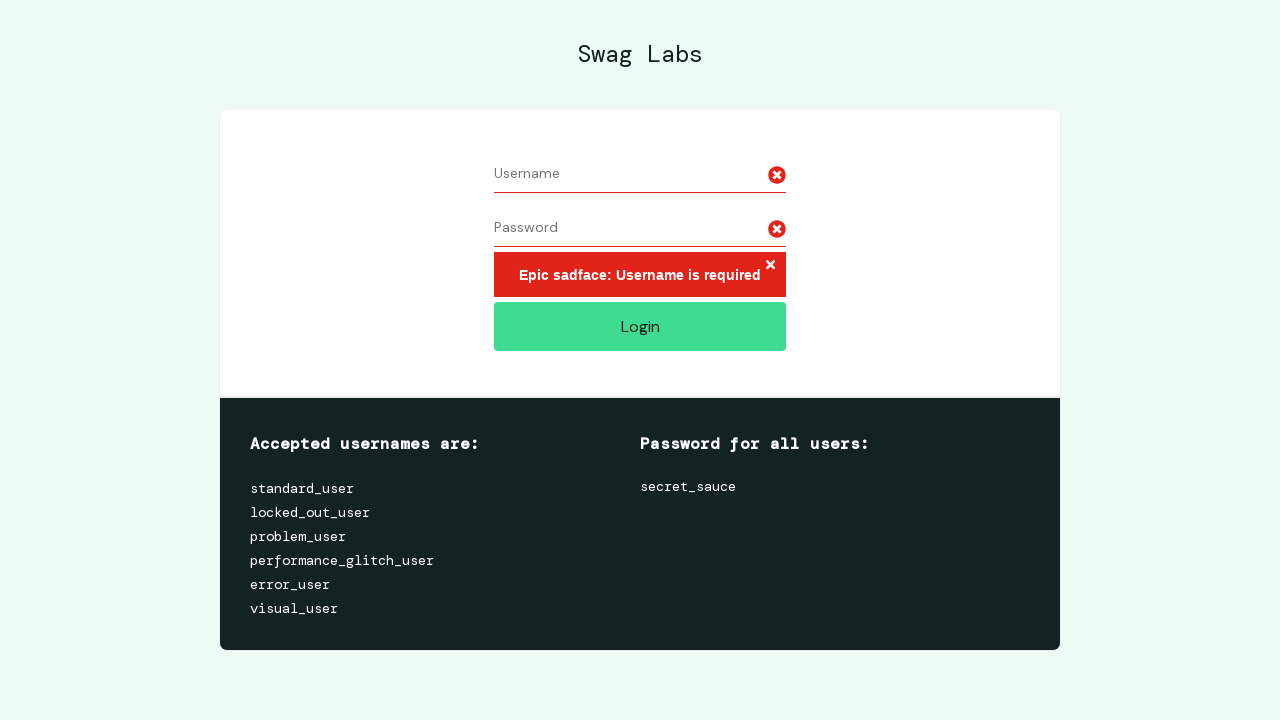

Retrieved error message text content
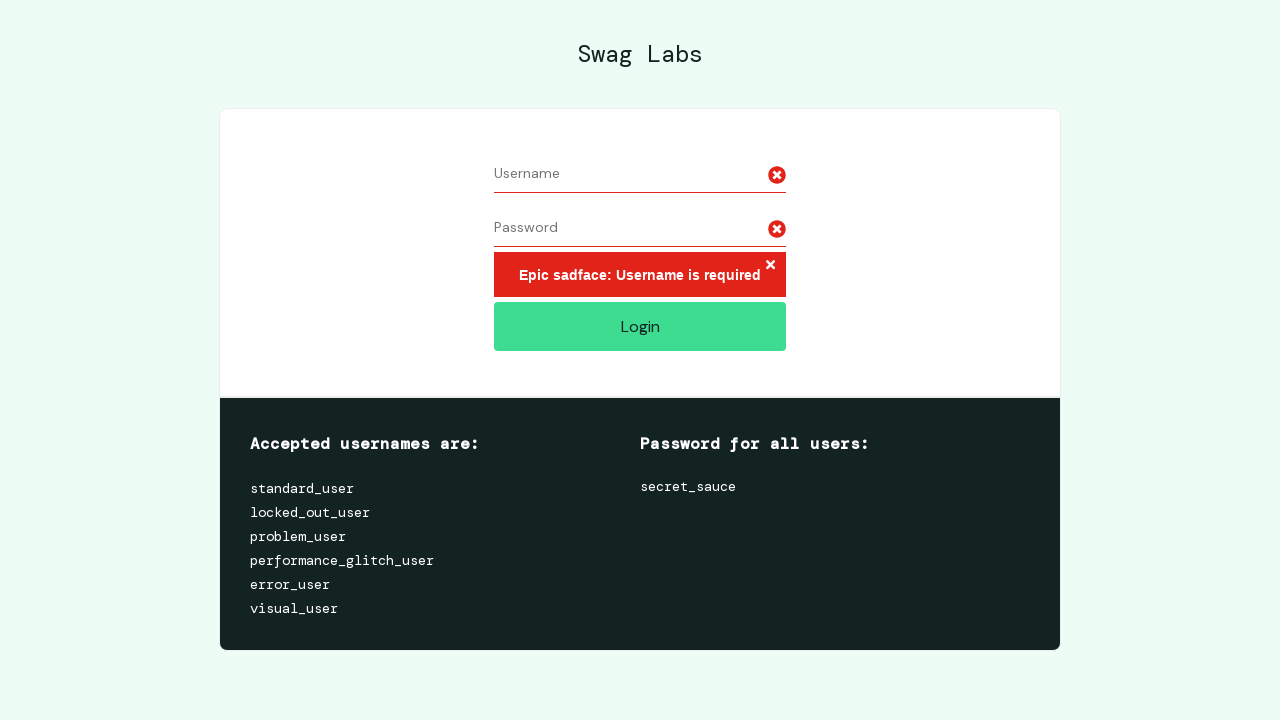

Verified error message matches expected text: 'Epic sadface: Username is required'
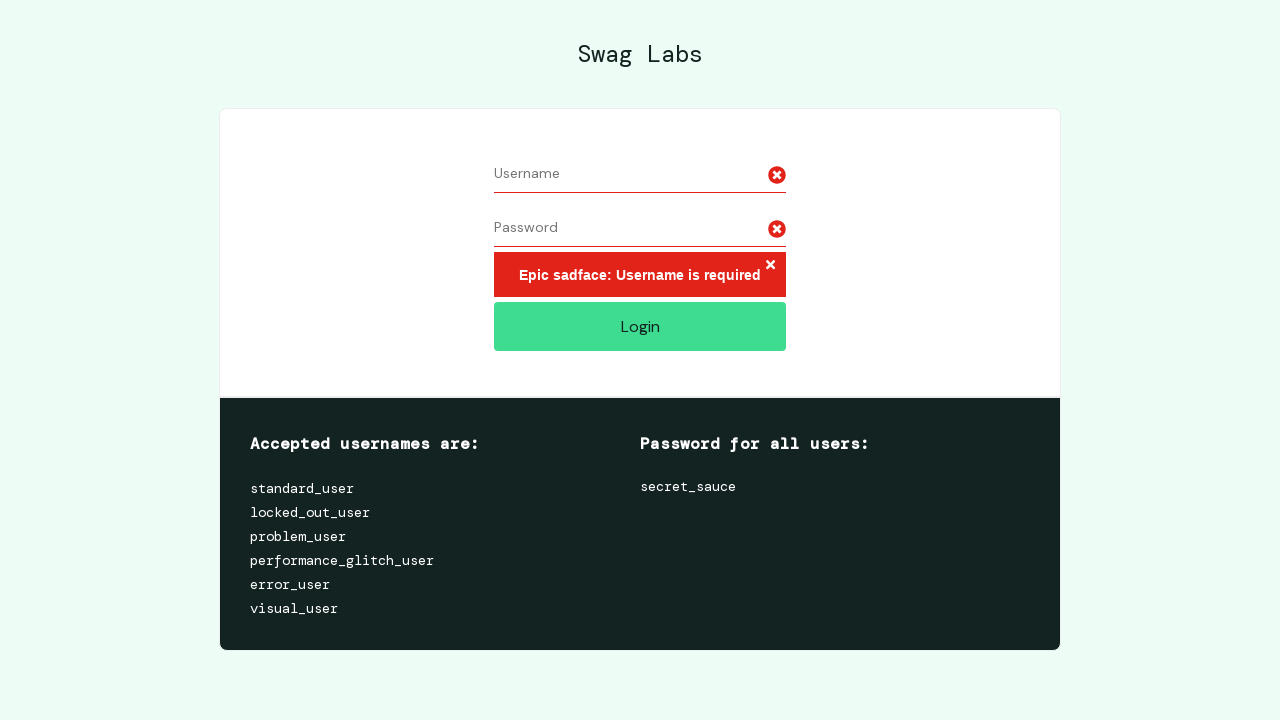

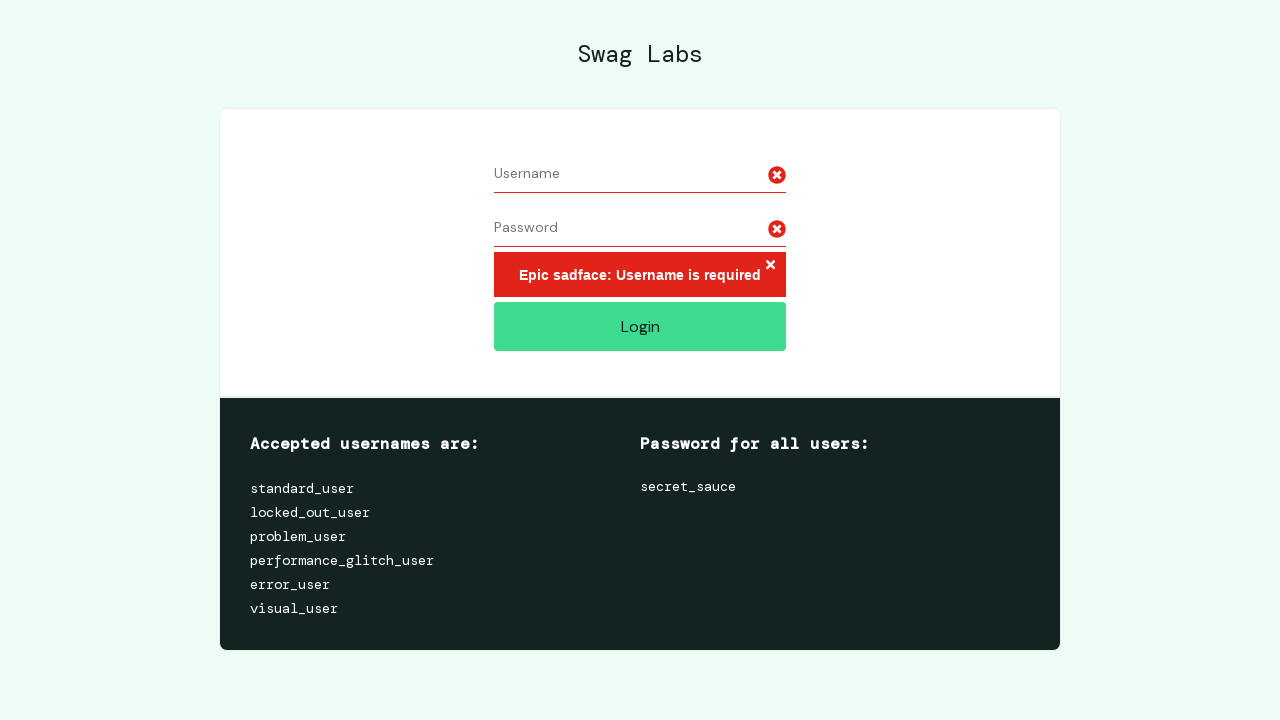